Navigates to Selenium documentation and clicks on the WebDriver link with a slight offset

Starting URL: https://www.selenium.dev/documentation/

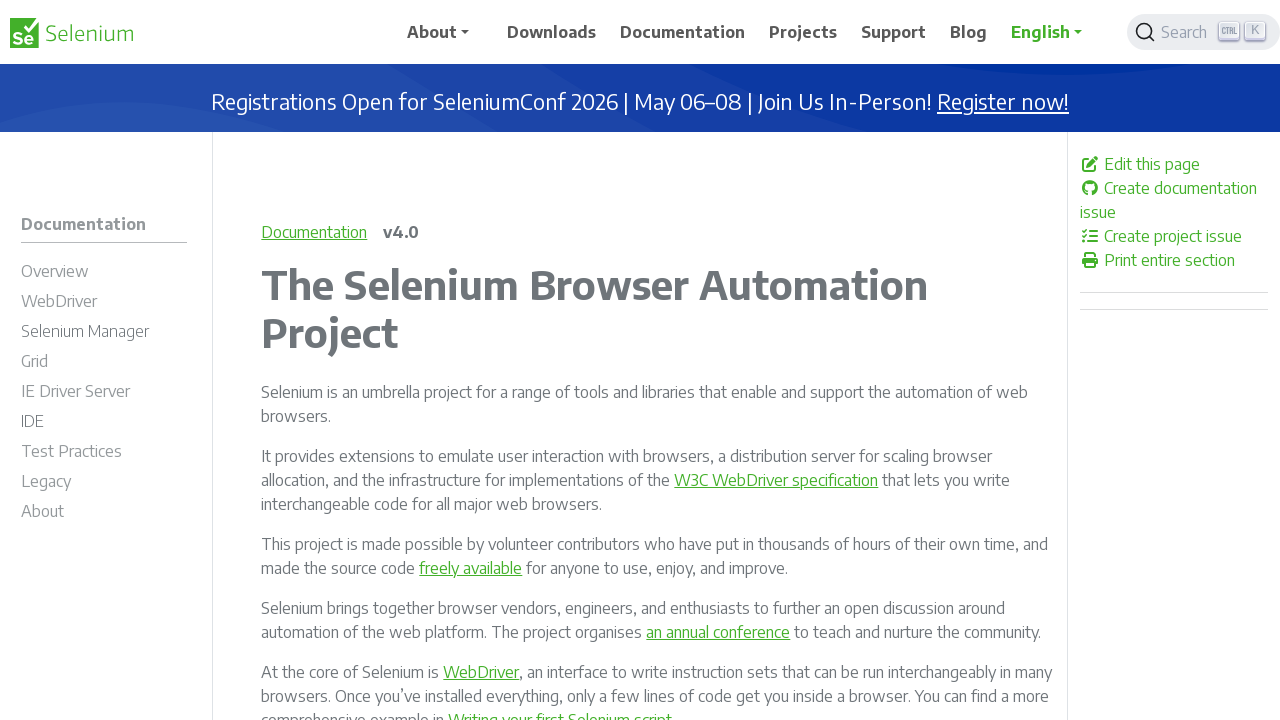

Navigated to Selenium documentation homepage
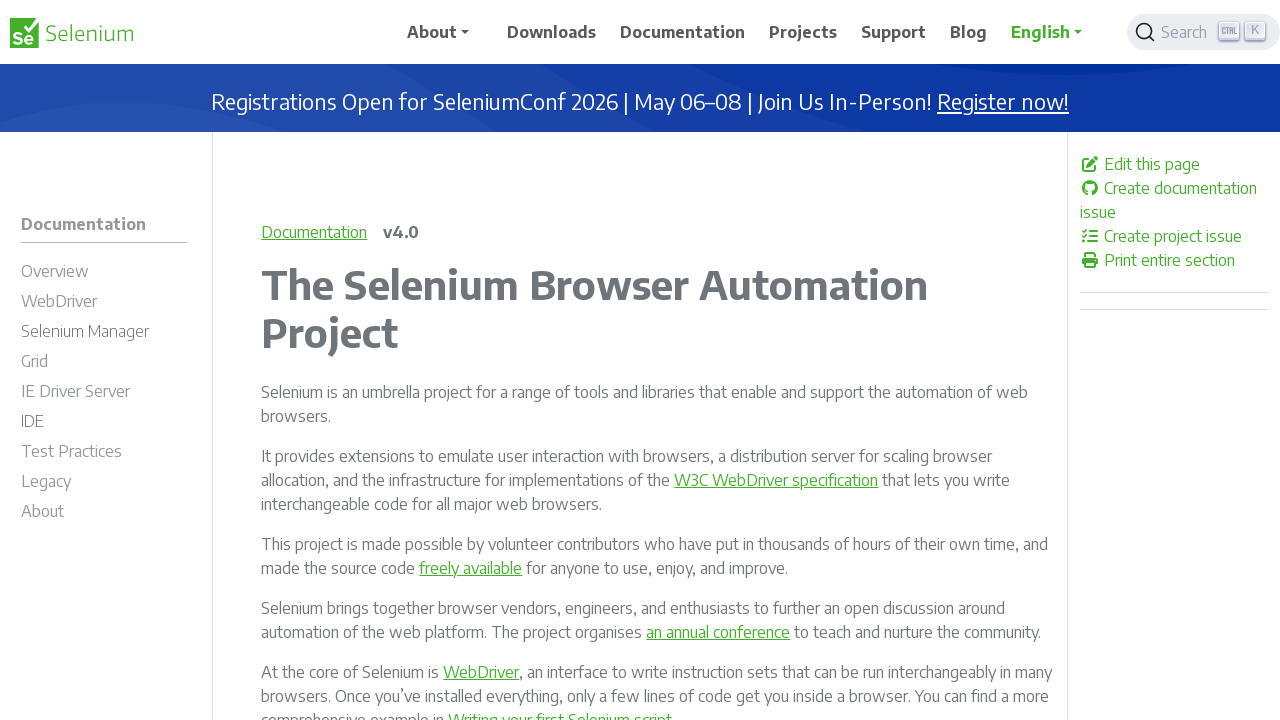

Located WebDriver link element
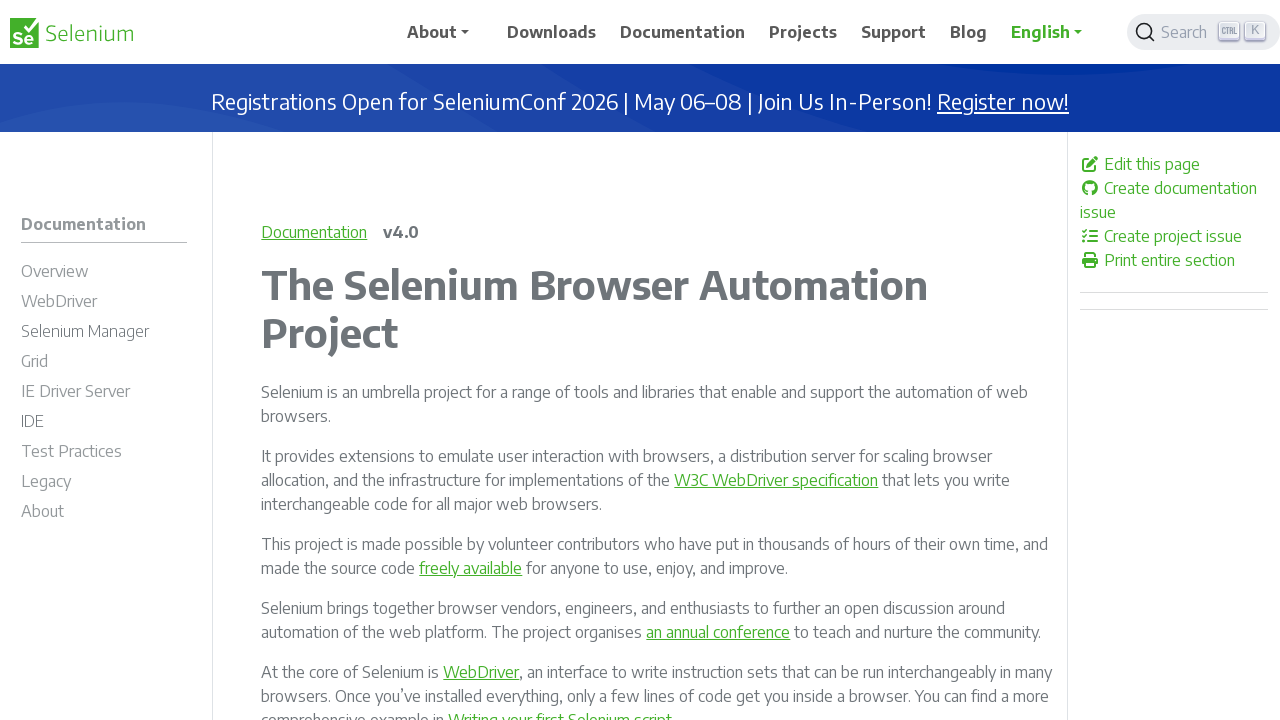

Clicked WebDriver link with offset position (x: 5, y: 5) at (26, 296) on text=WebDriver >> nth=0
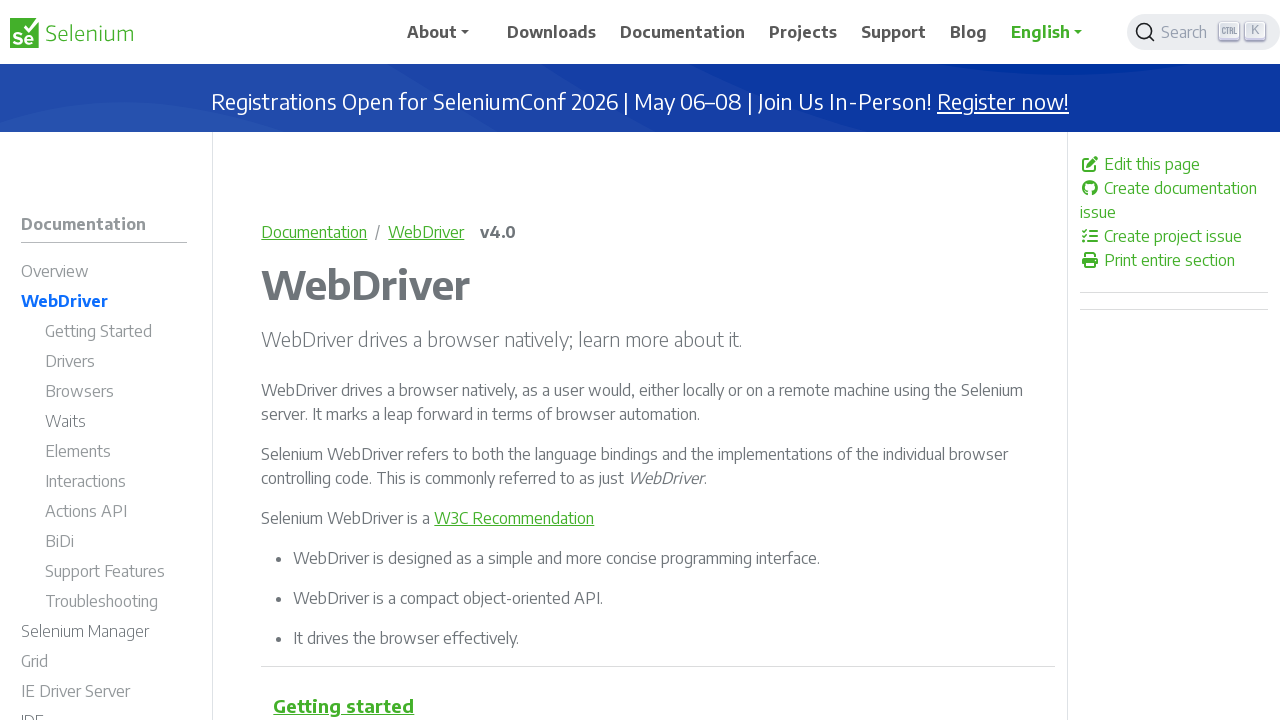

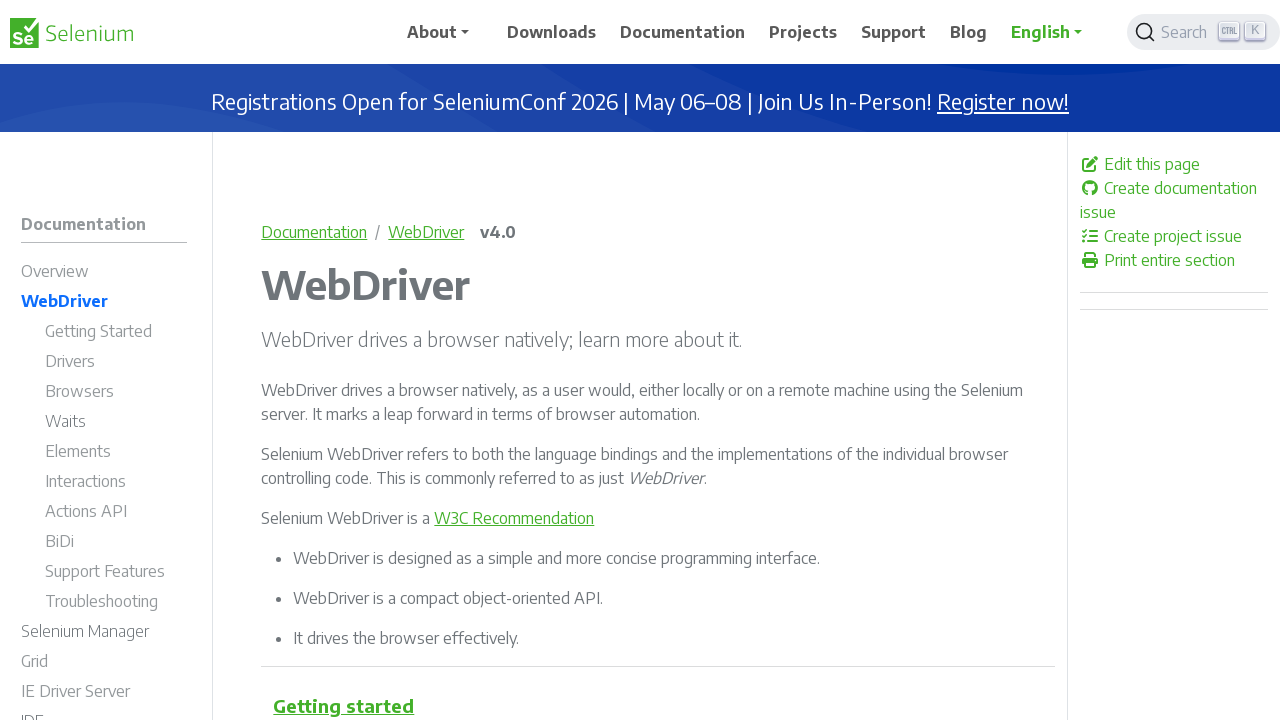